Tests JavaScript prompt alert handling by clicking a button to trigger a prompt, entering text into the prompt dialog, and accepting it.

Starting URL: https://v1.training-support.net/selenium/javascript-alerts

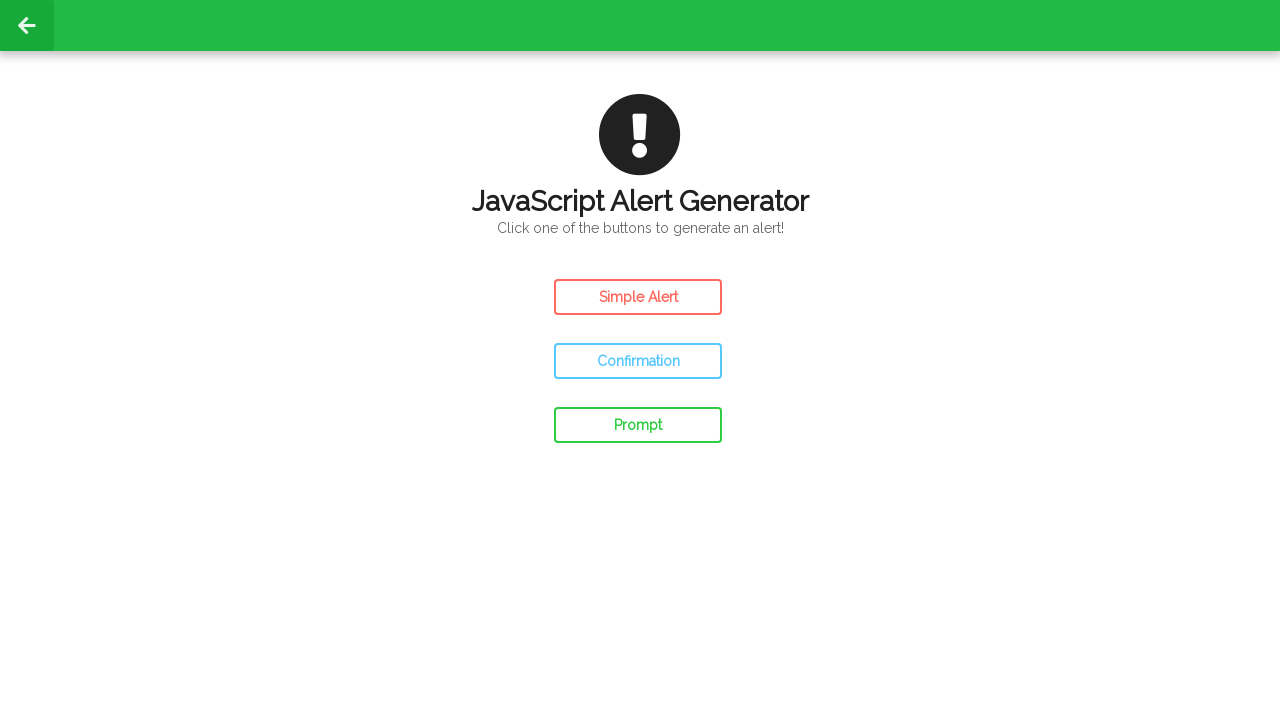

Clicked prompt button to trigger JavaScript prompt dialog at (638, 425) on #prompt
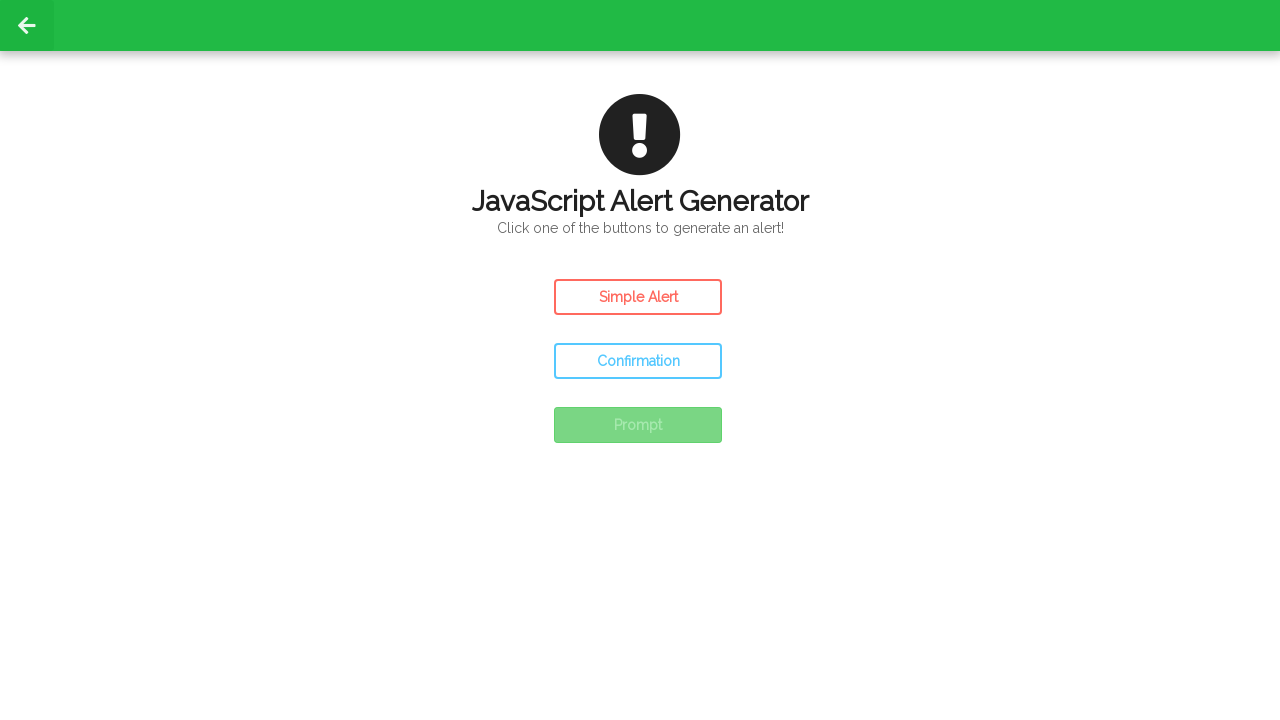

Set up dialog handler to accept prompt with text 'Awesome!'
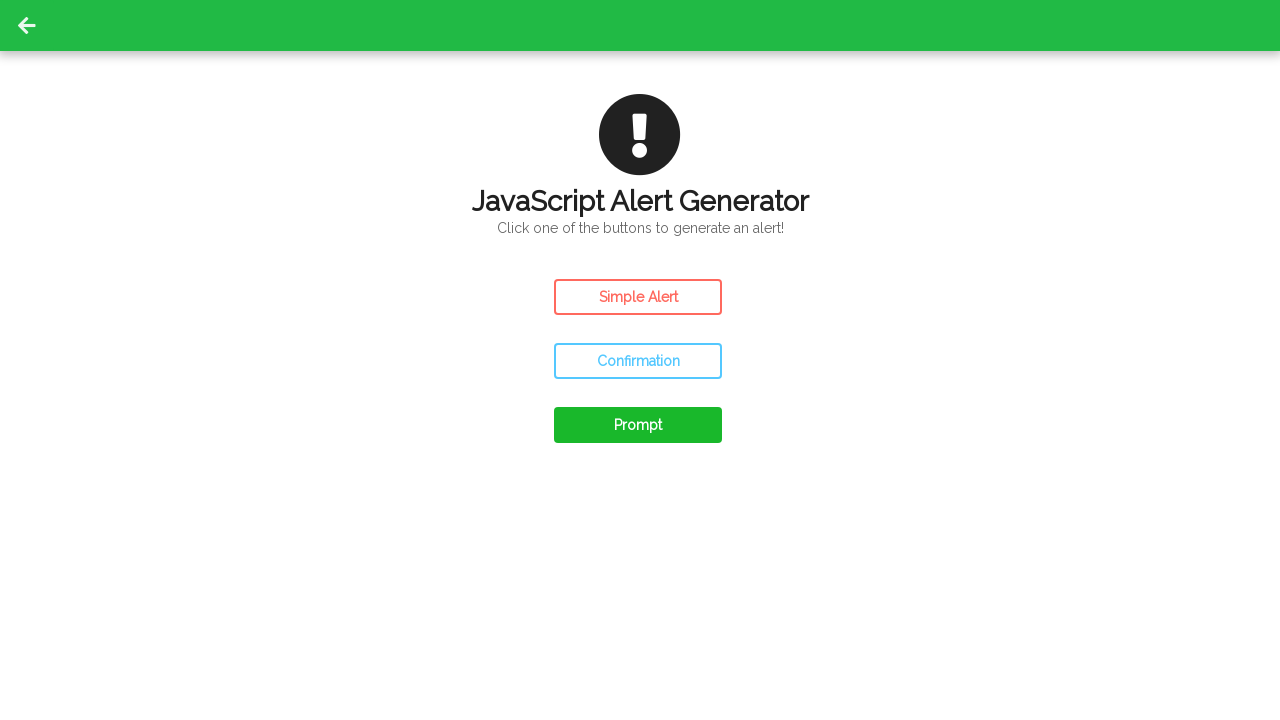

Clicked prompt button again to trigger dialog with handler active at (638, 425) on #prompt
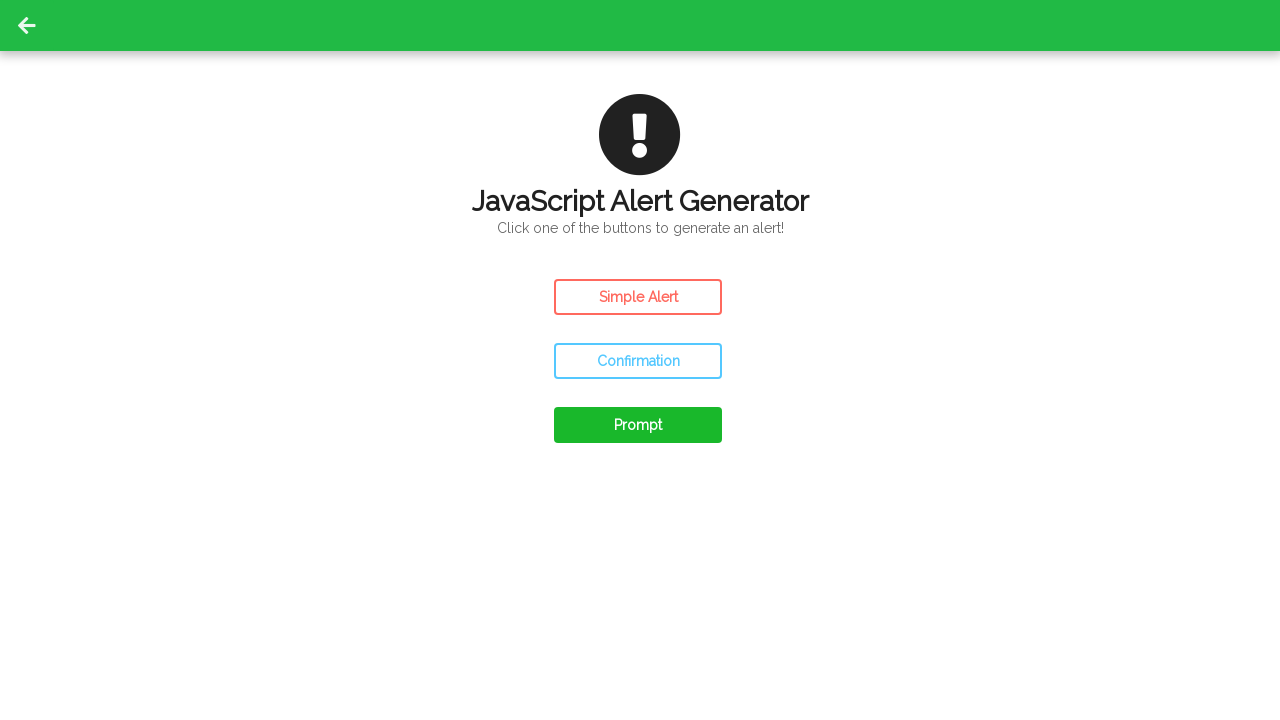

Waited for dialog to be processed
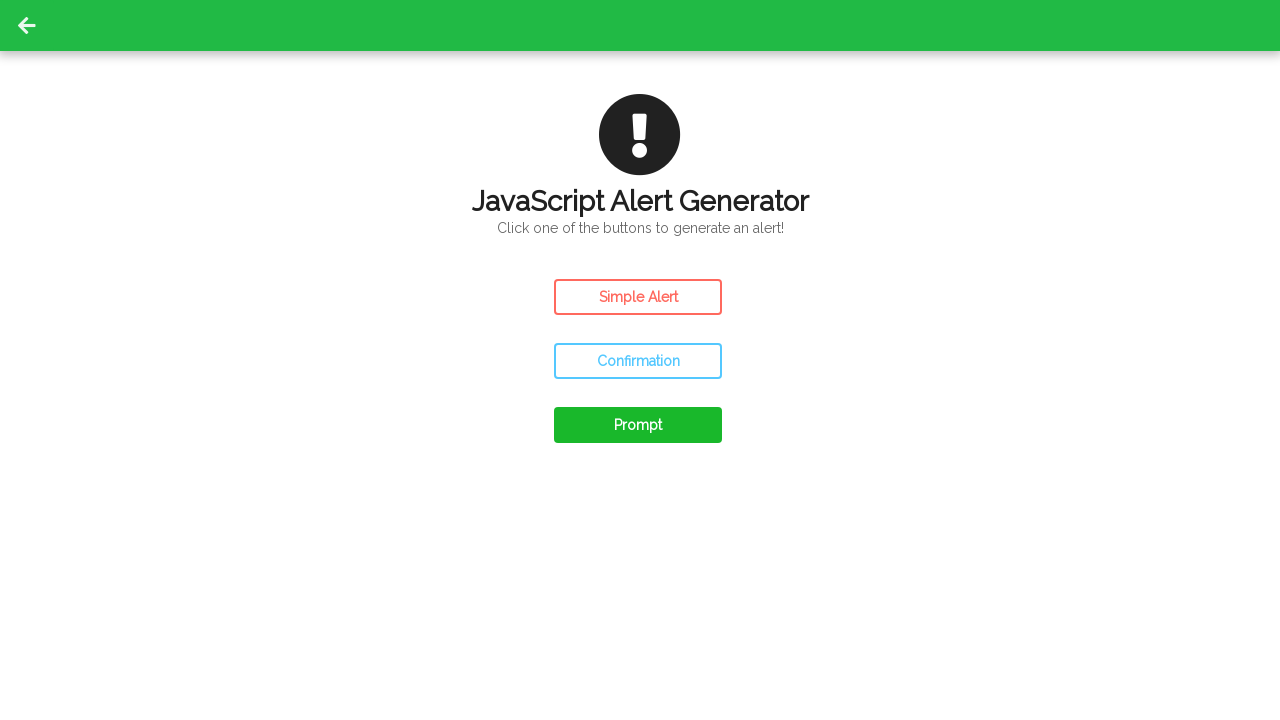

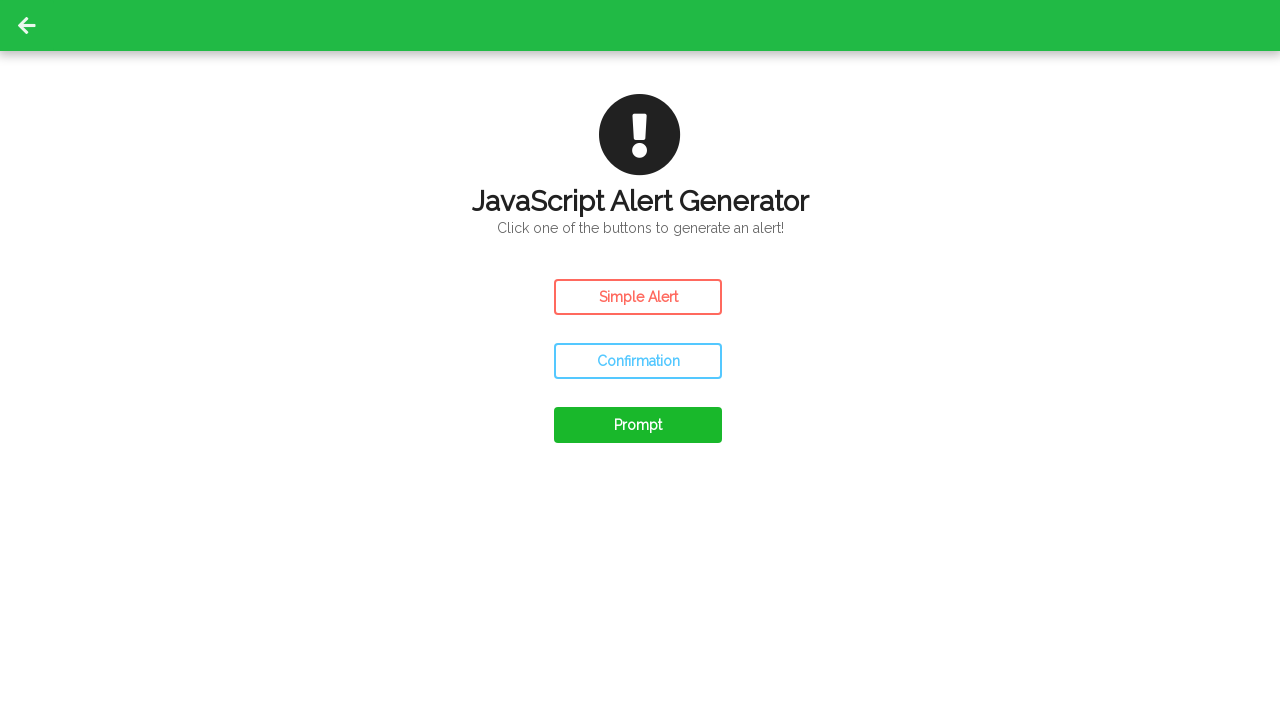